Tests that the clear completed button is hidden when there are no completed items.

Starting URL: https://demo.playwright.dev/todomvc

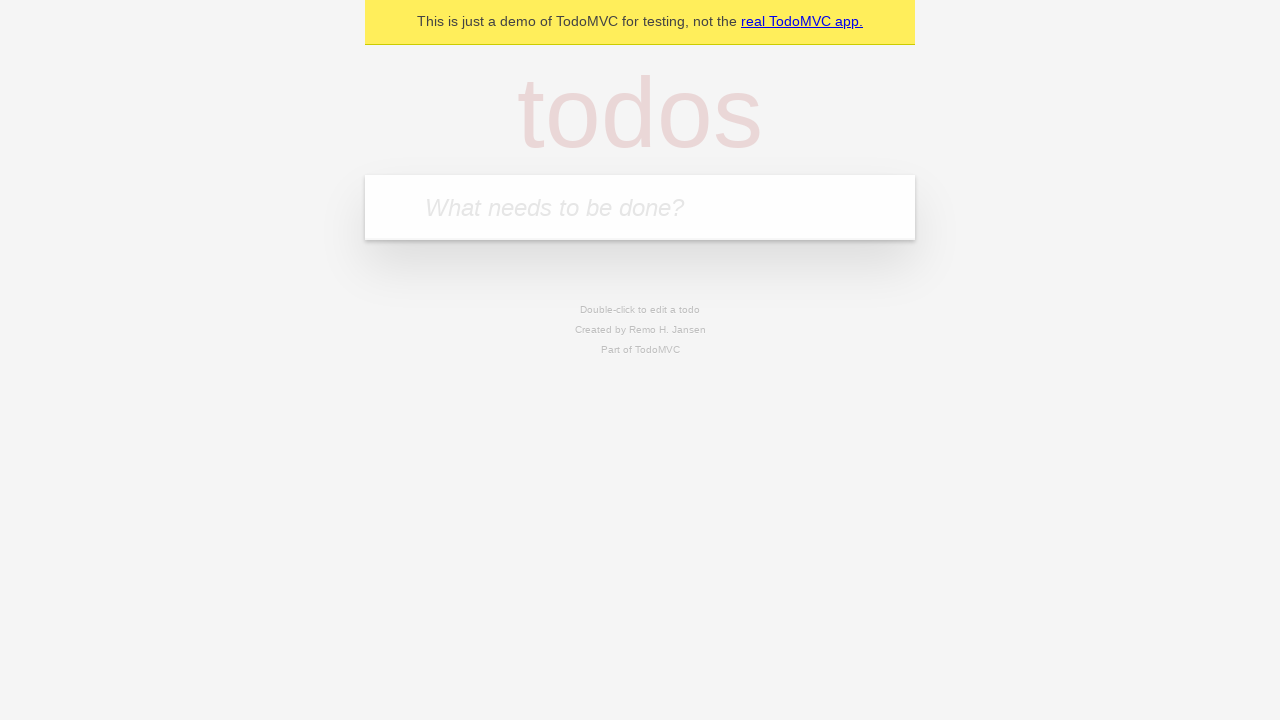

Filled new todo input with 'buy some cheese' on .new-todo
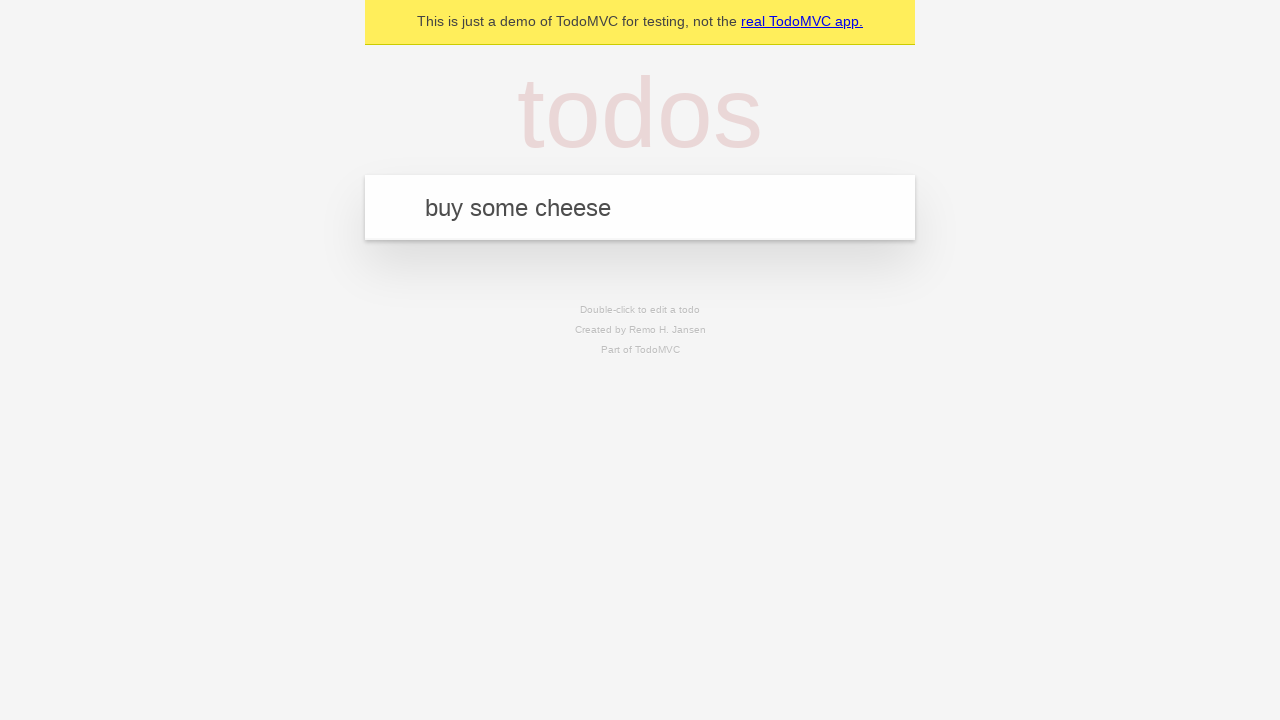

Pressed Enter to create first todo item on .new-todo
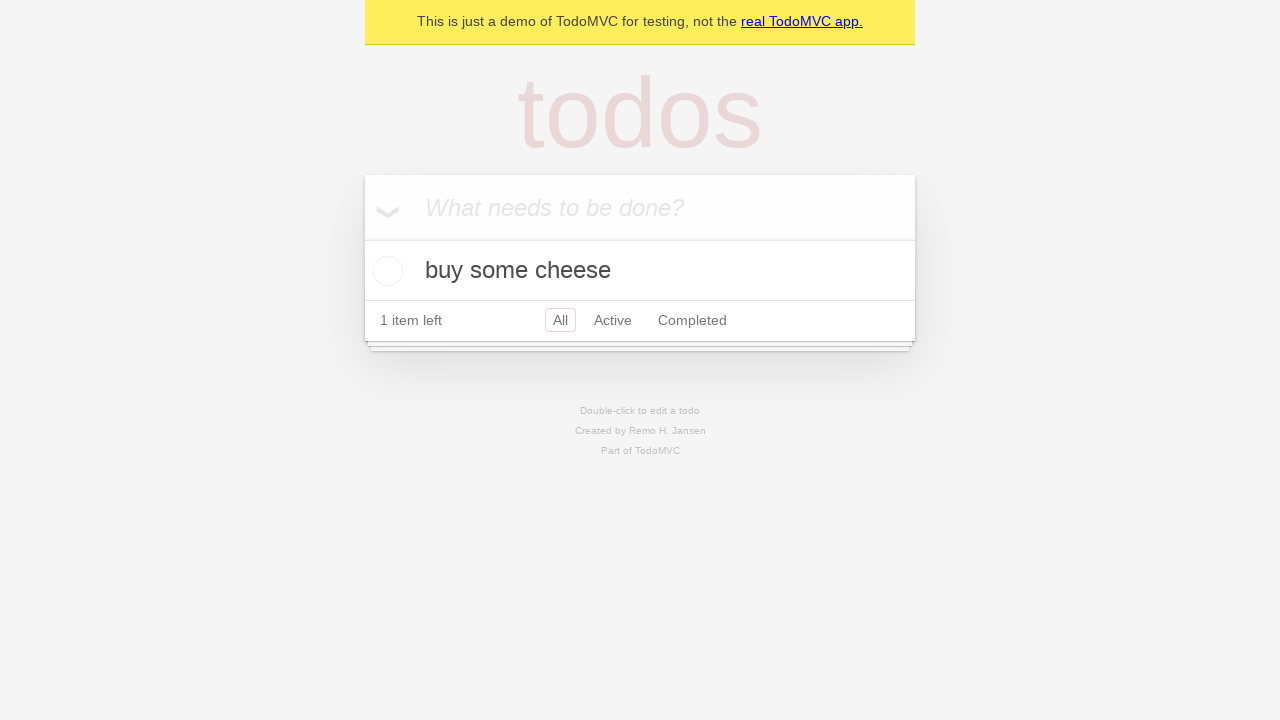

Filled new todo input with 'feed the cat' on .new-todo
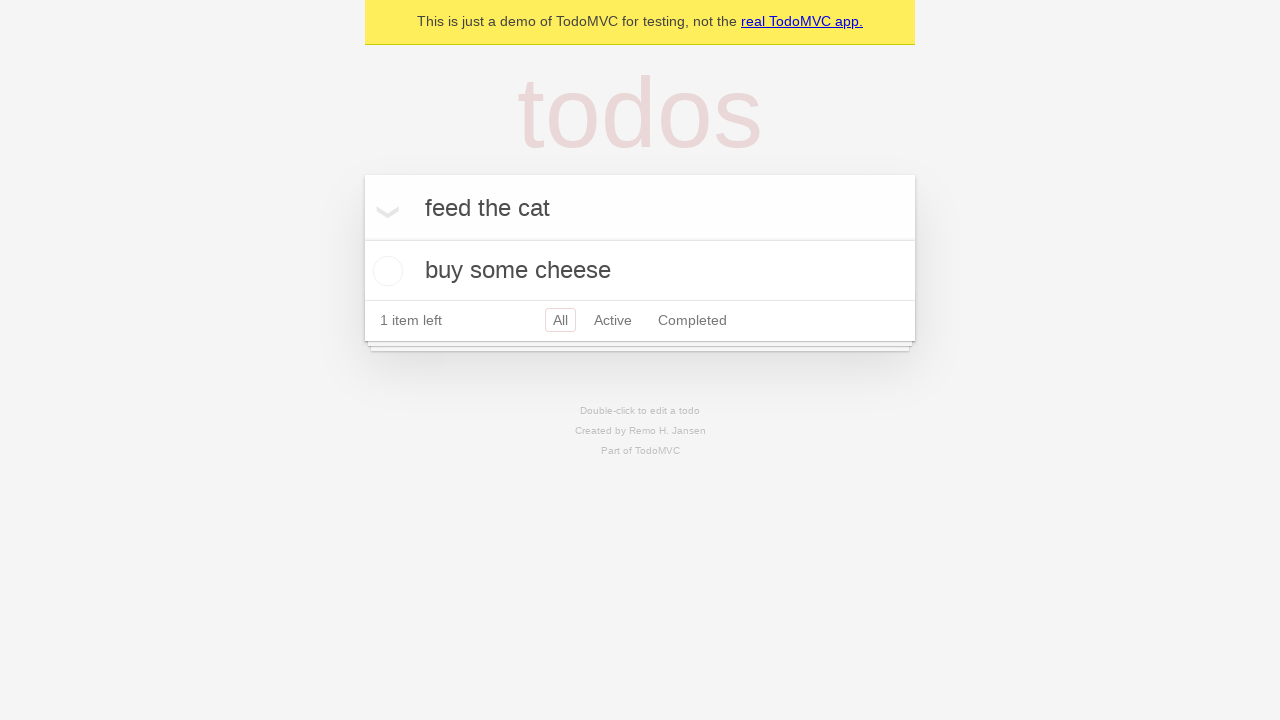

Pressed Enter to create second todo item on .new-todo
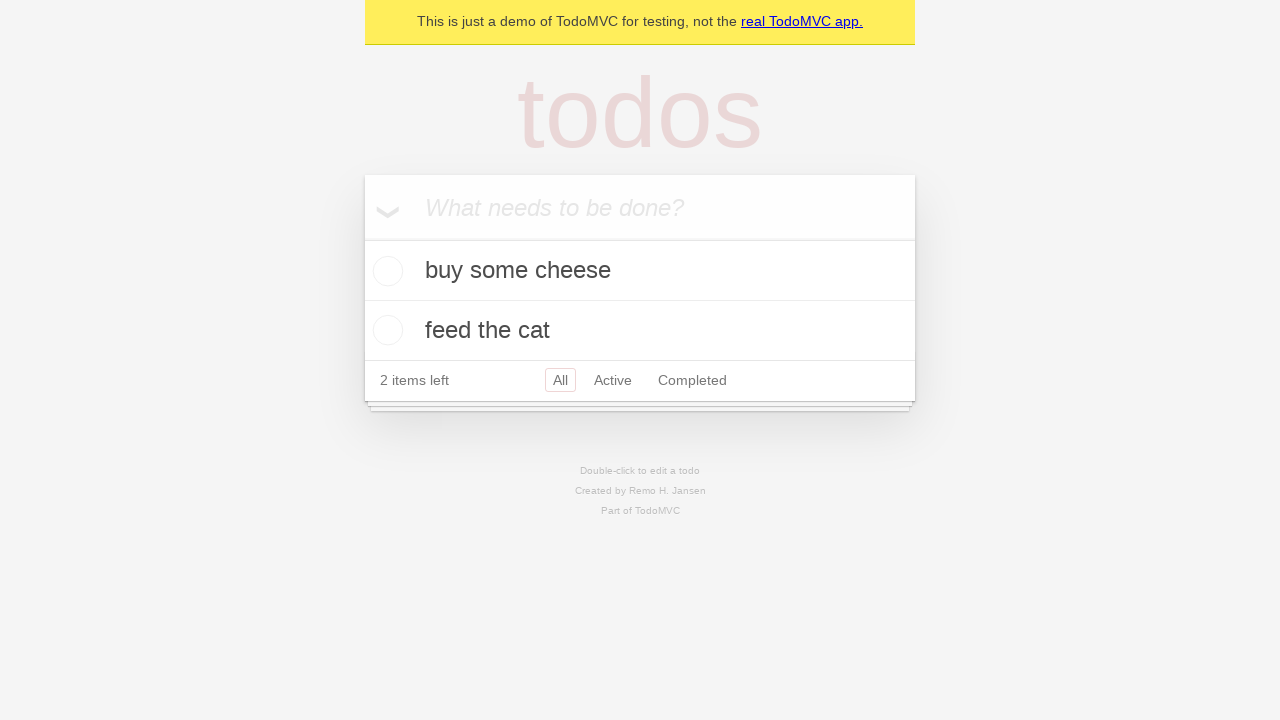

Filled new todo input with 'book a doctors appointment' on .new-todo
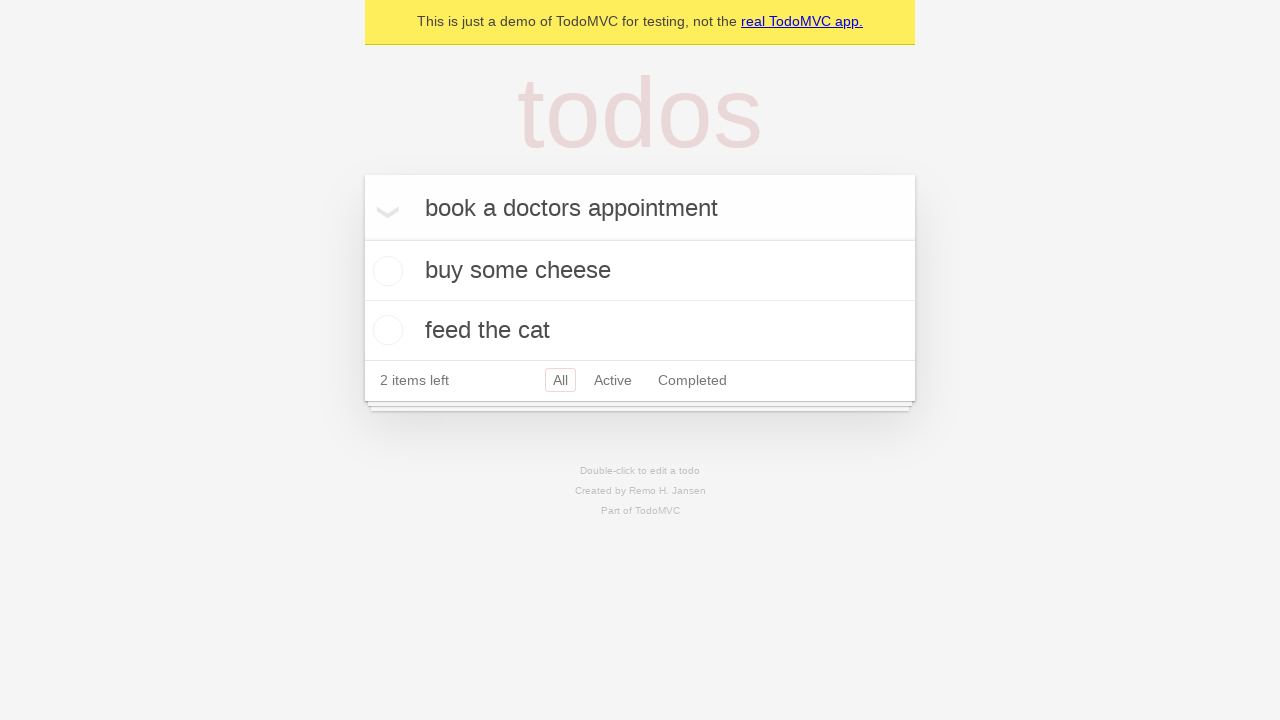

Pressed Enter to create third todo item on .new-todo
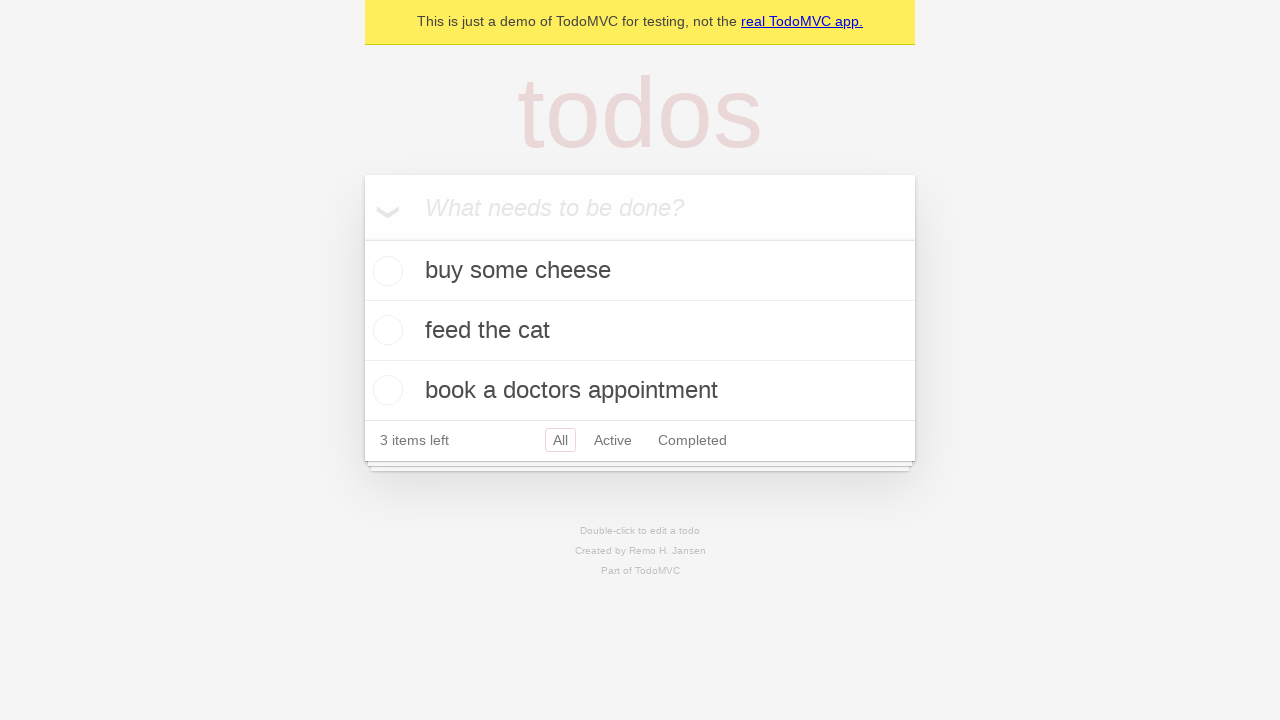

Checked the first todo item as completed at (385, 271) on .todo-list li .toggle >> nth=0
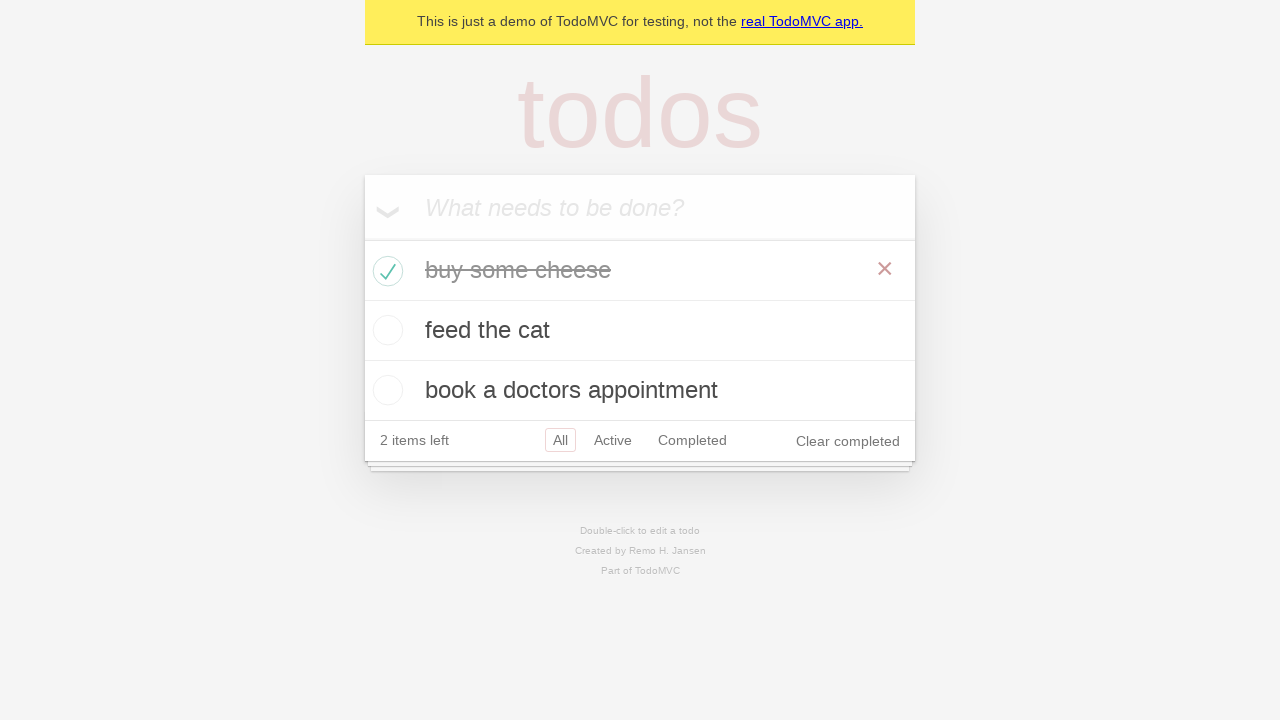

Clicked the clear completed button to remove completed items at (848, 441) on .clear-completed
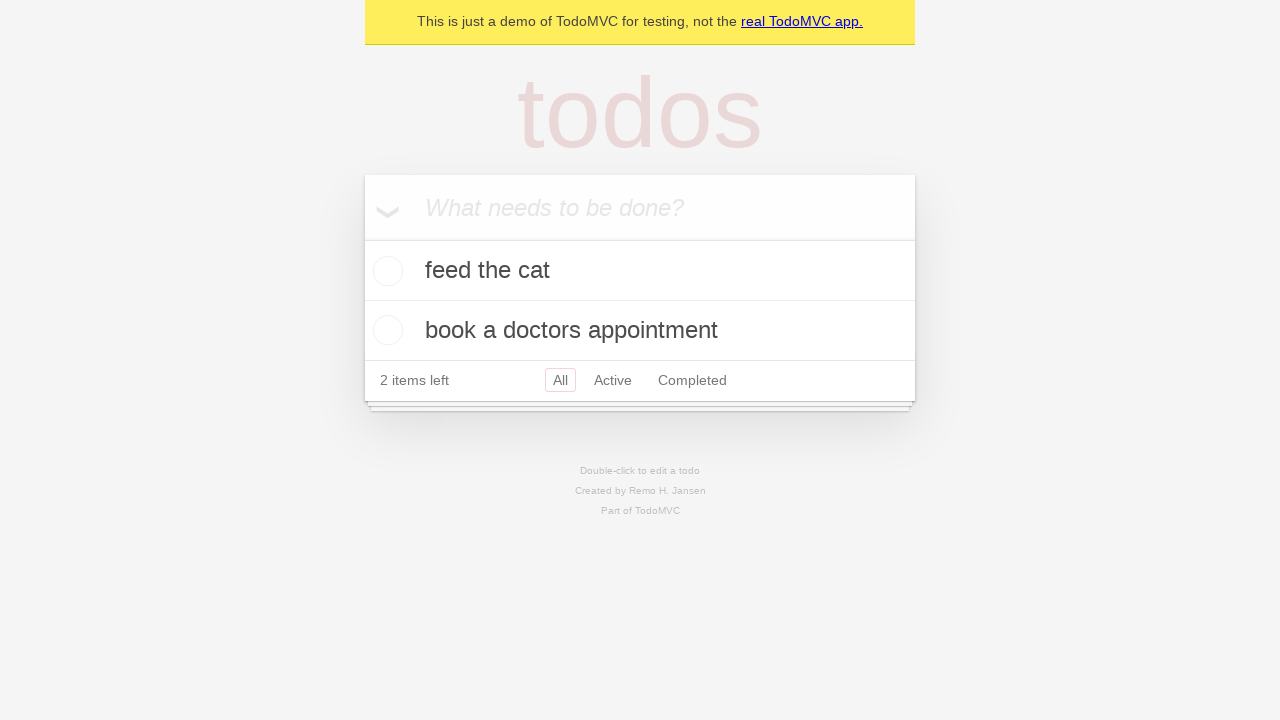

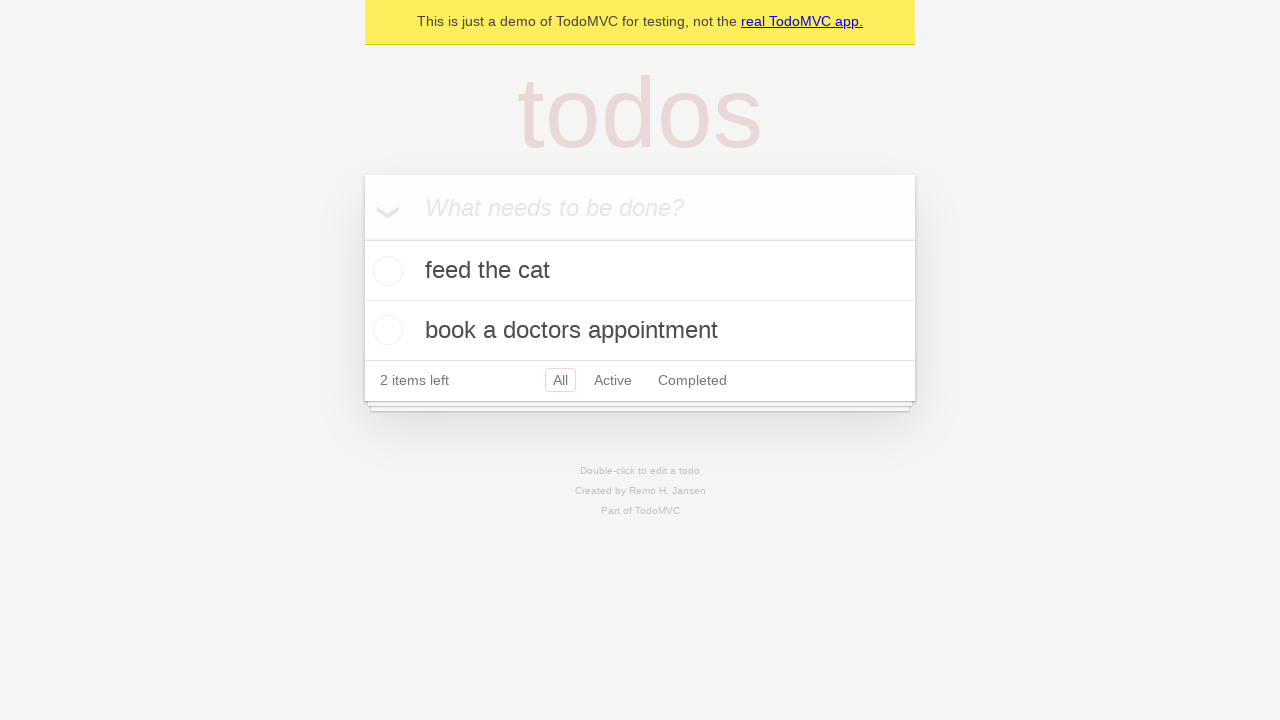